Tests login attempt with valid username but invalid password to verify error message

Starting URL: https://www.saucedemo.com/v1/index.html

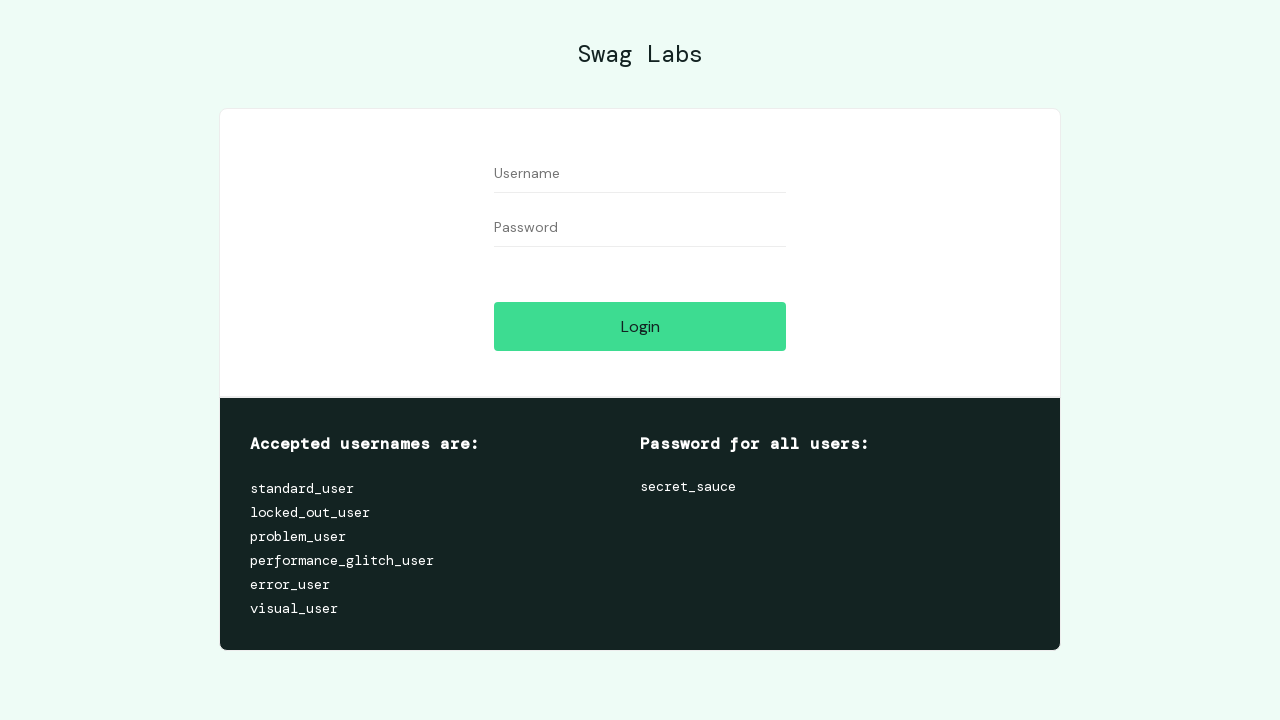

Cleared username field on #user-name
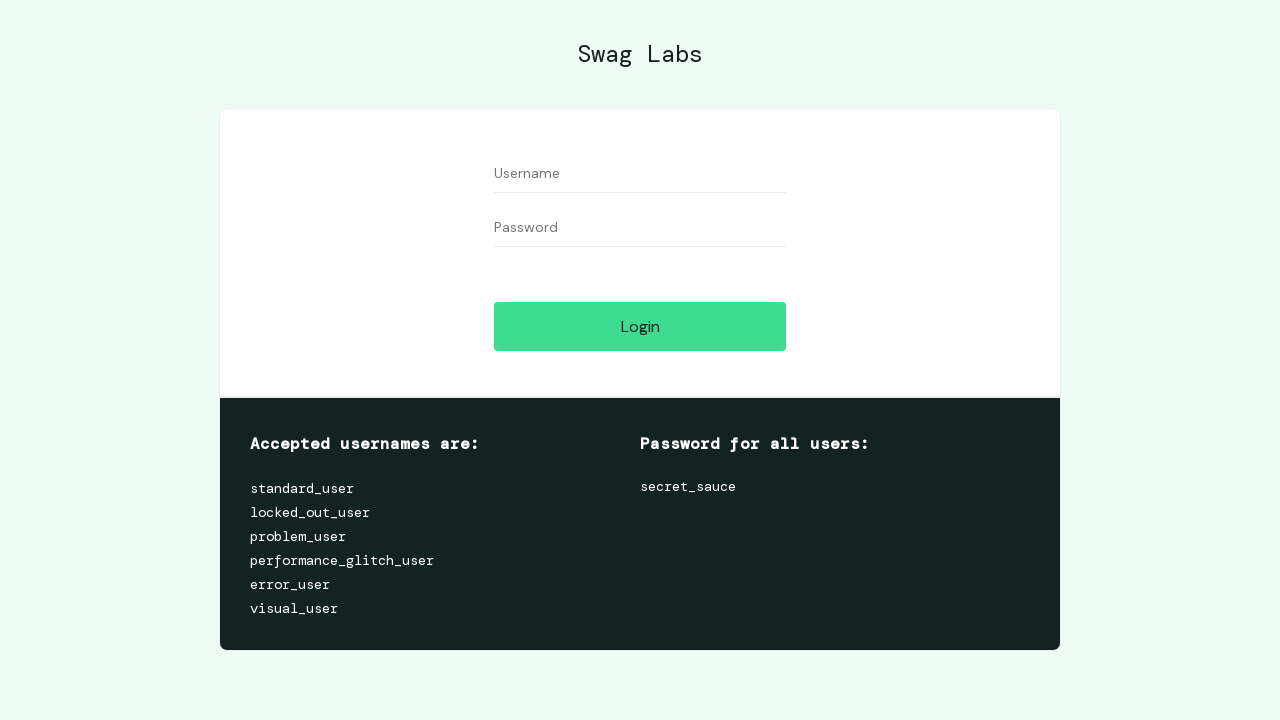

Cleared password field on #password
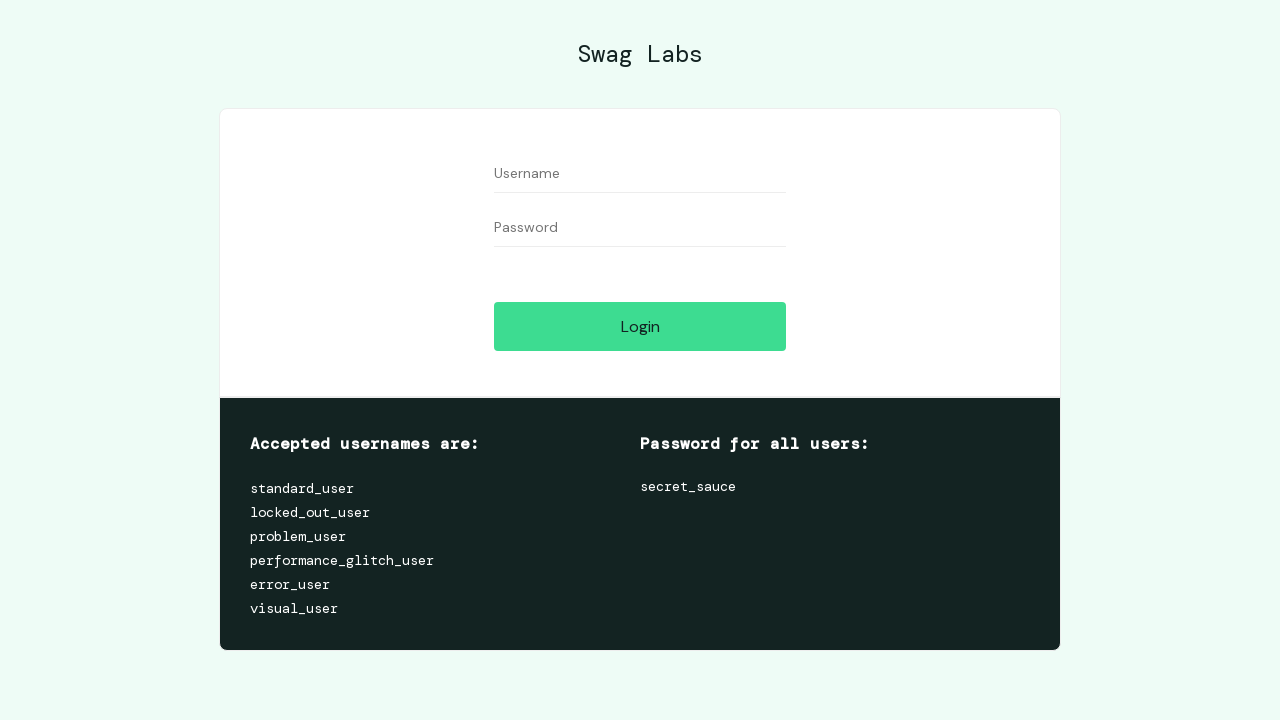

Filled username field with 'standard_user' on #user-name
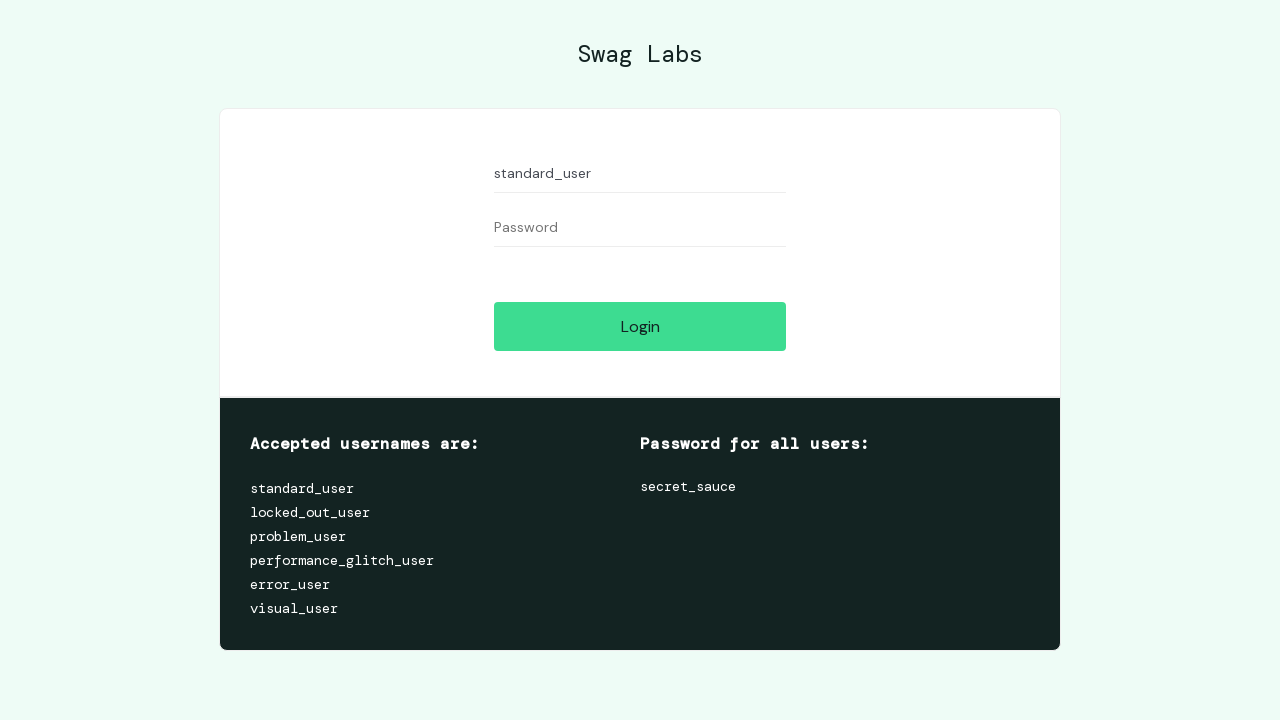

Filled password field with invalid password 'abcvbn' on #password
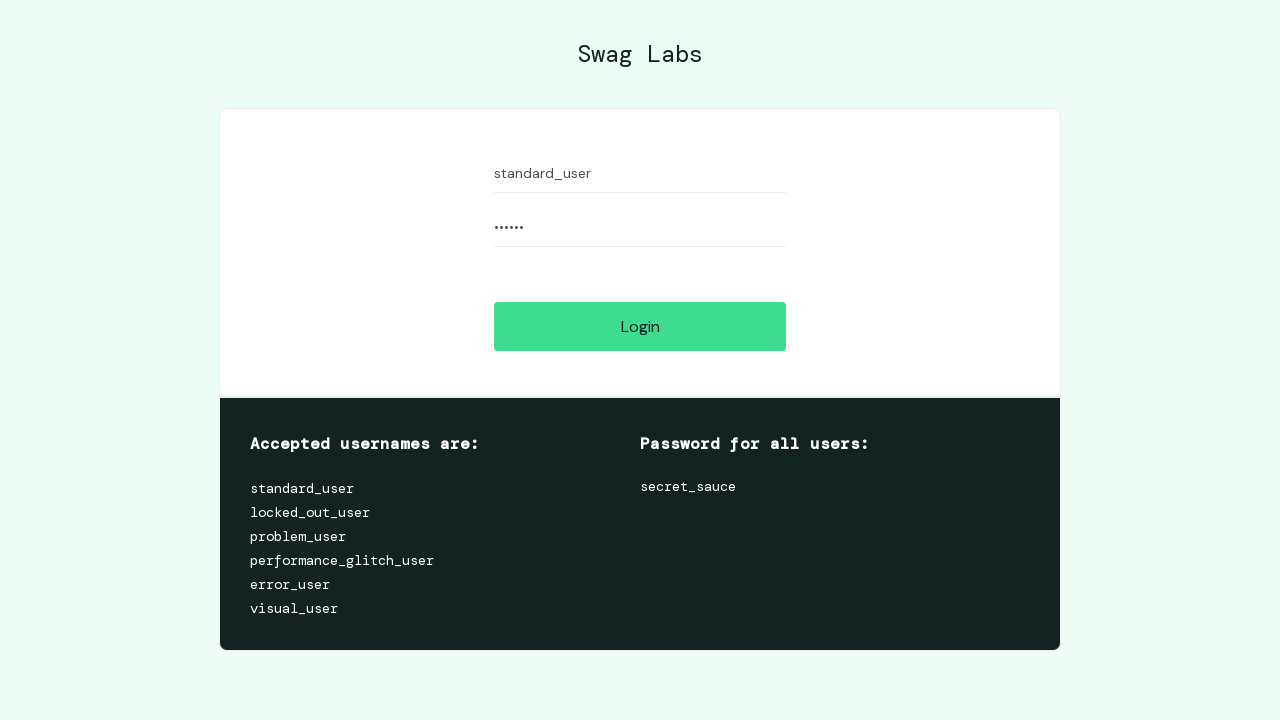

Clicked login button at (640, 326) on #login-button
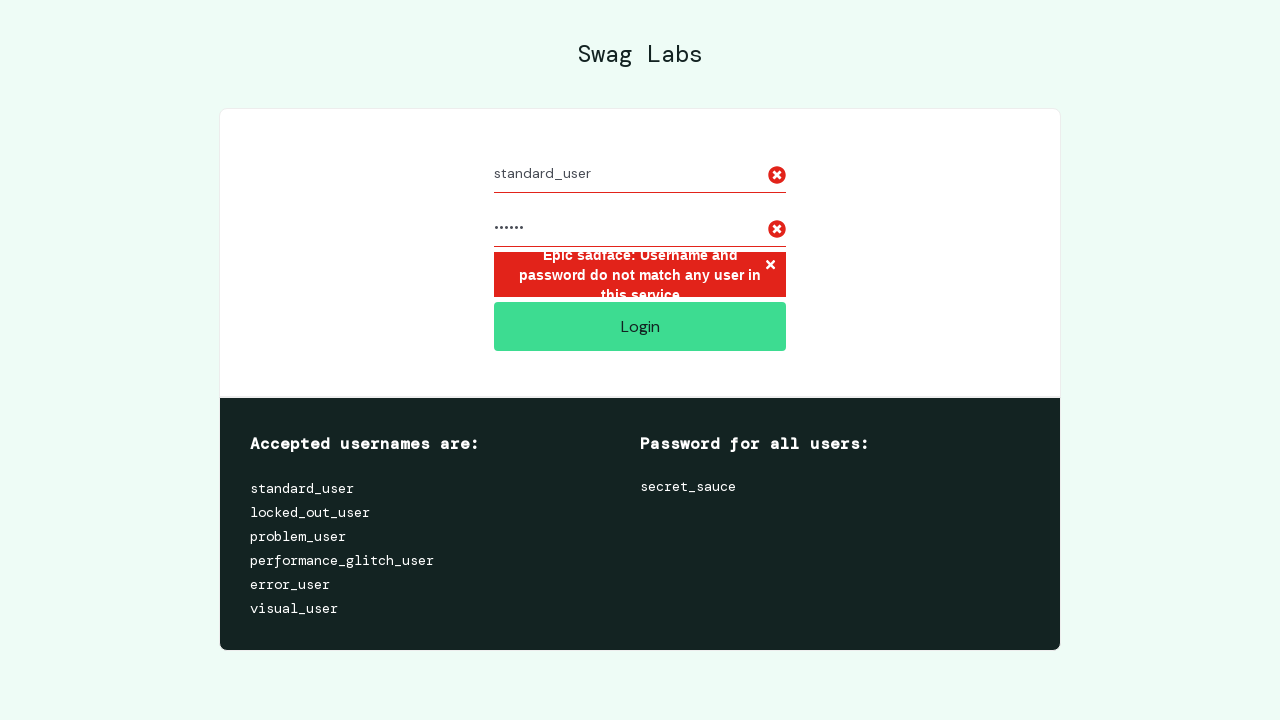

Retrieved error message from page
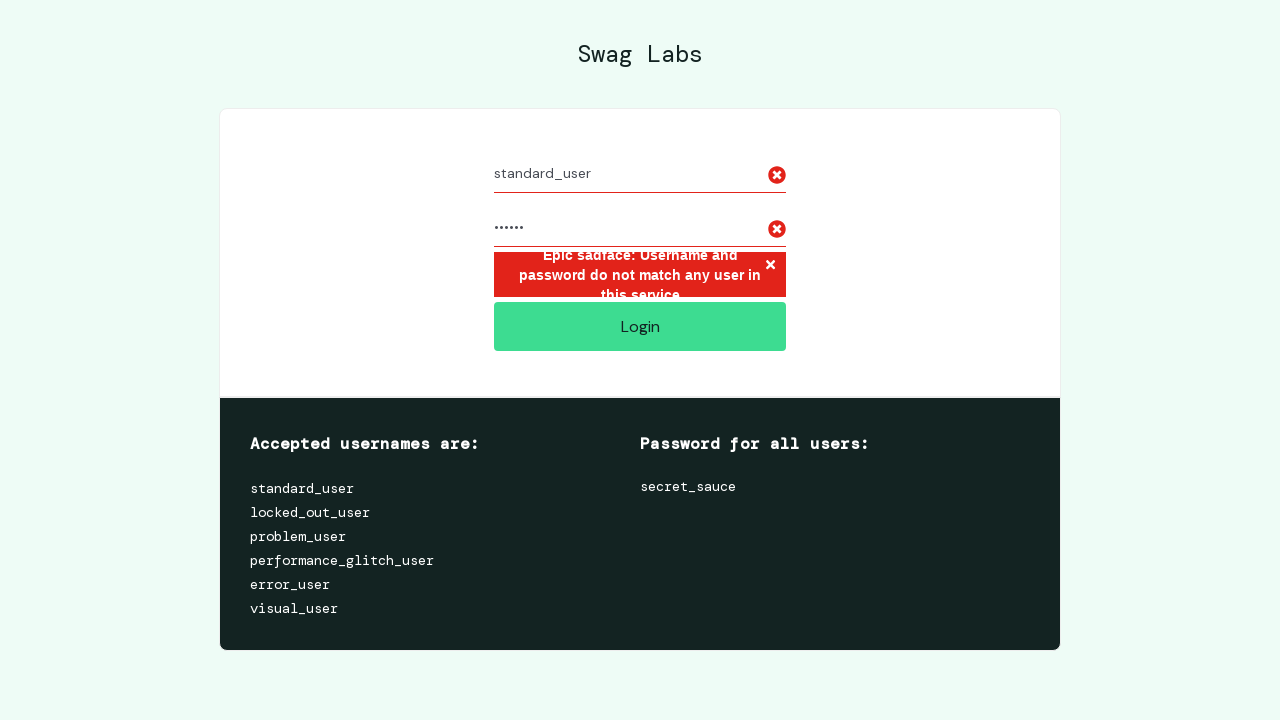

Printed error message: Epic sadface: Username and password do not match any user in this service
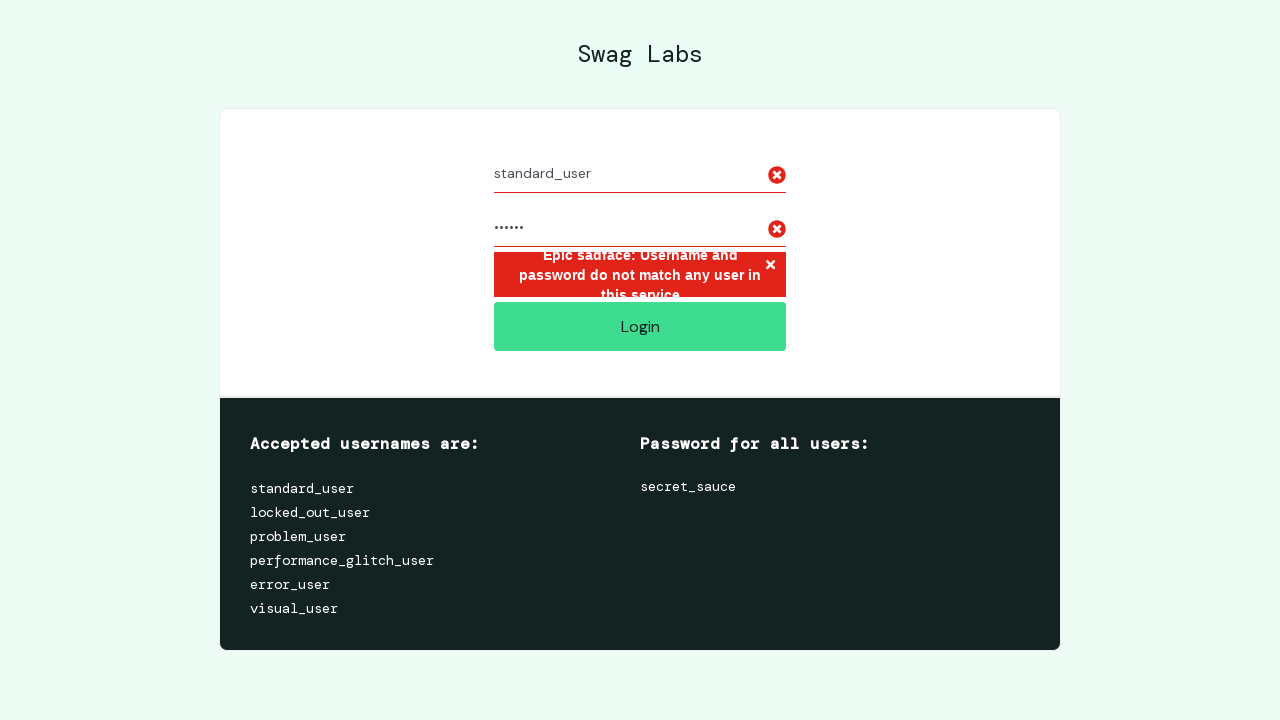

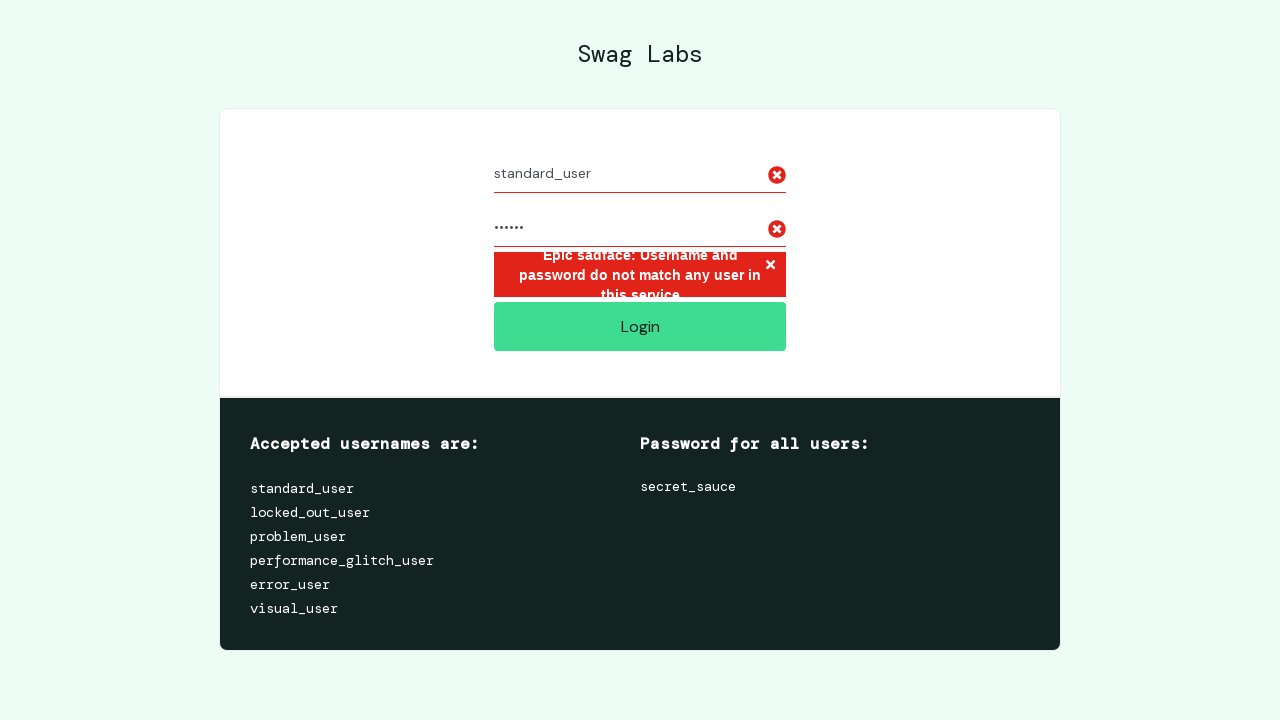